Navigates to Apple India website and clicks on a "Learn more" link to navigate to additional content, then verifies the page loads successfully.

Starting URL: https://www.apple.com/in

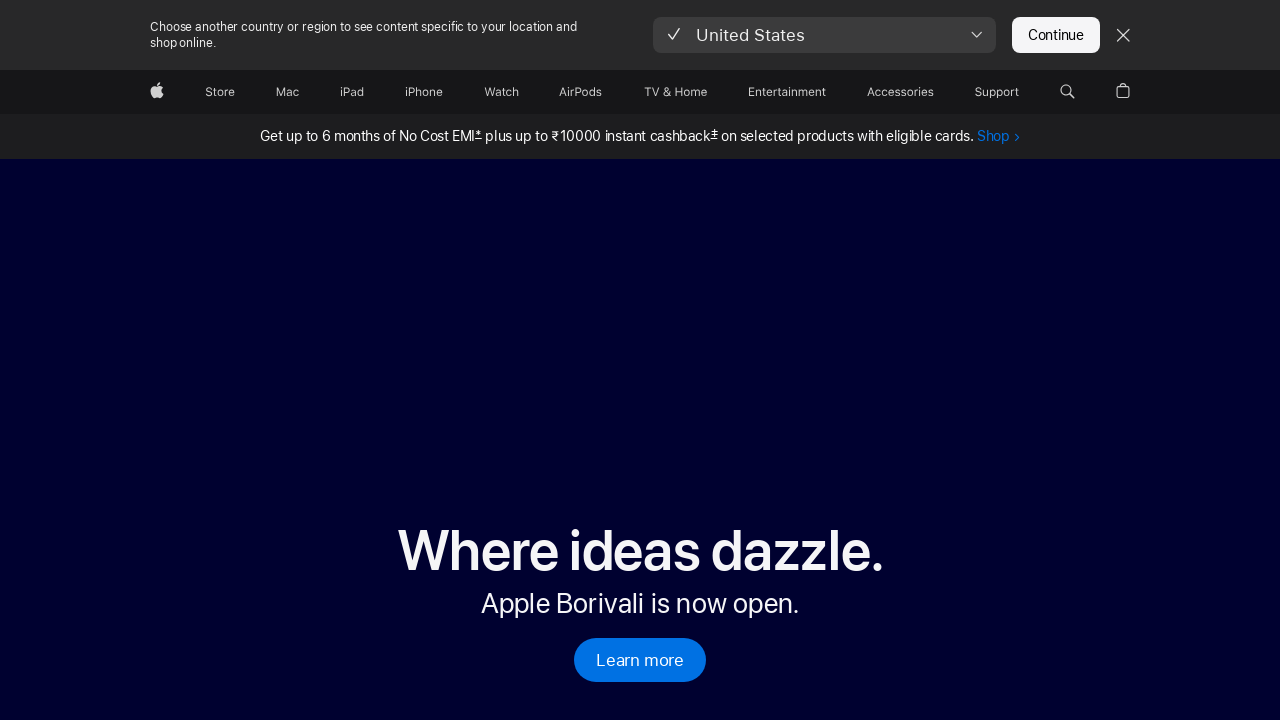

Waited for 'Learn more' link to appear on Apple India website
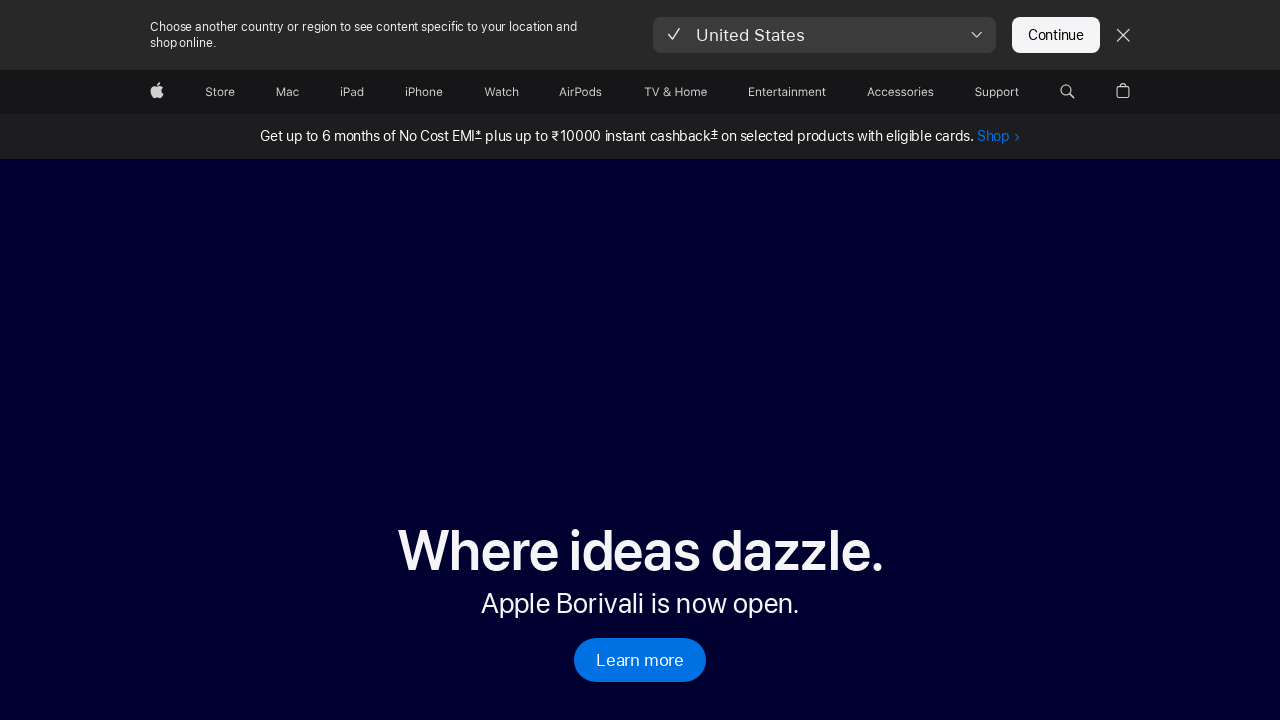

Clicked on 'Learn more' link at (640, 660) on a:has-text('Learn more')
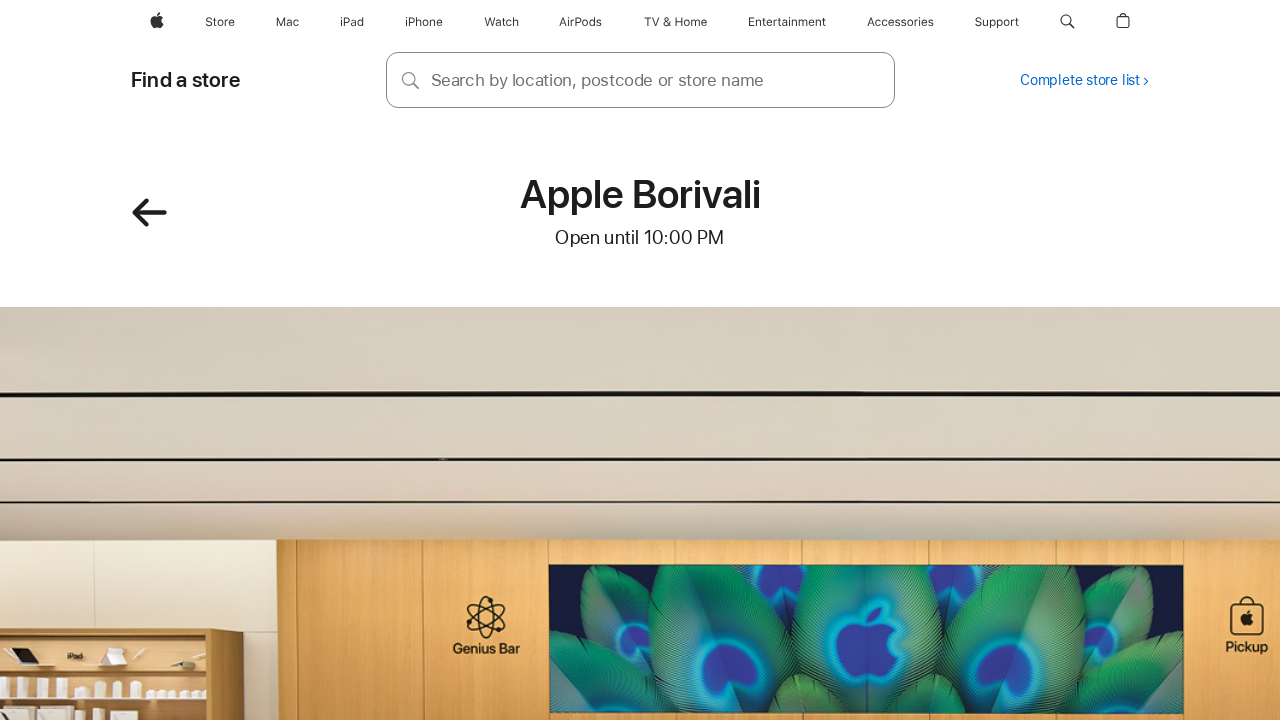

Waited for page navigation to complete (domcontentloaded)
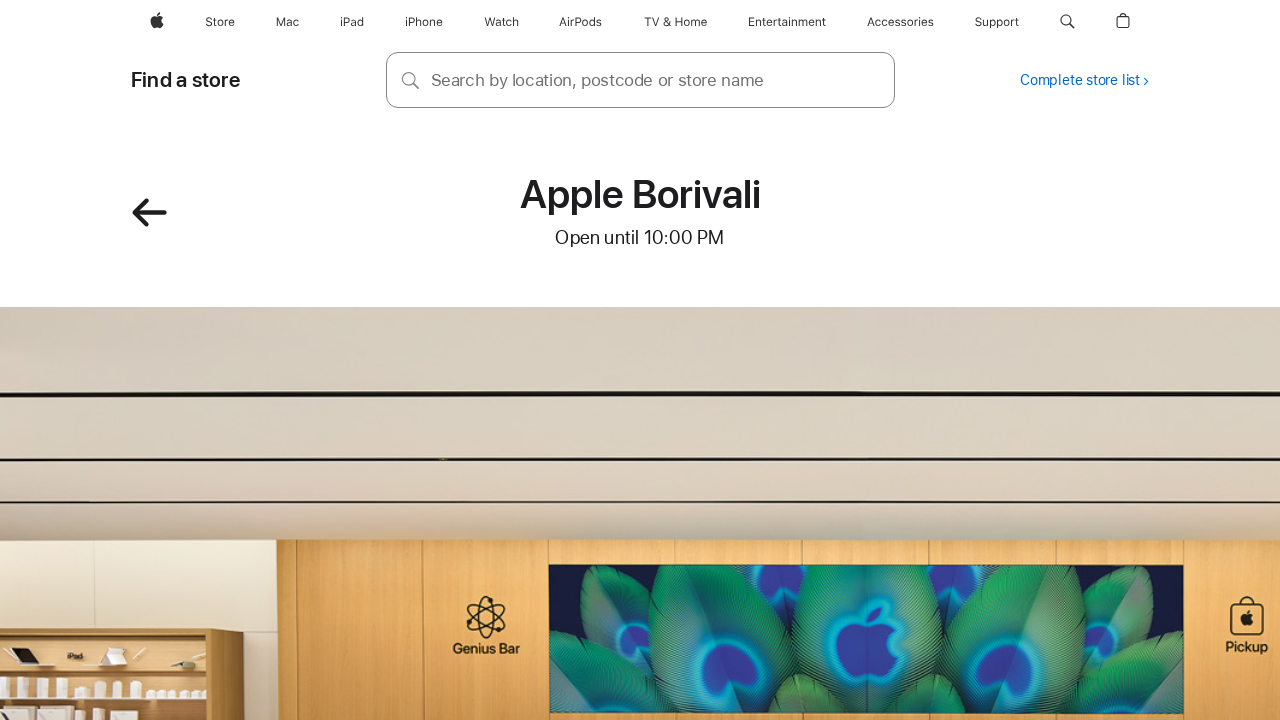

Retrieved page title: Borivali - Official Apple Store - Apple (IN)
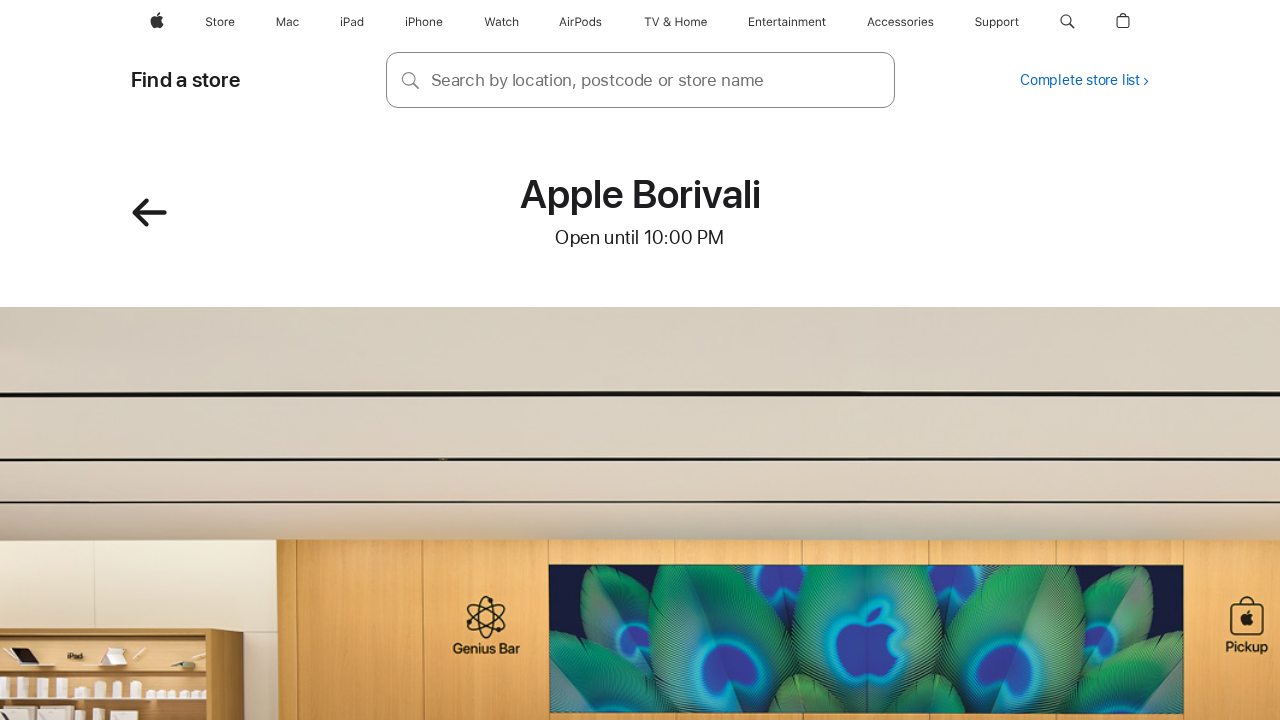

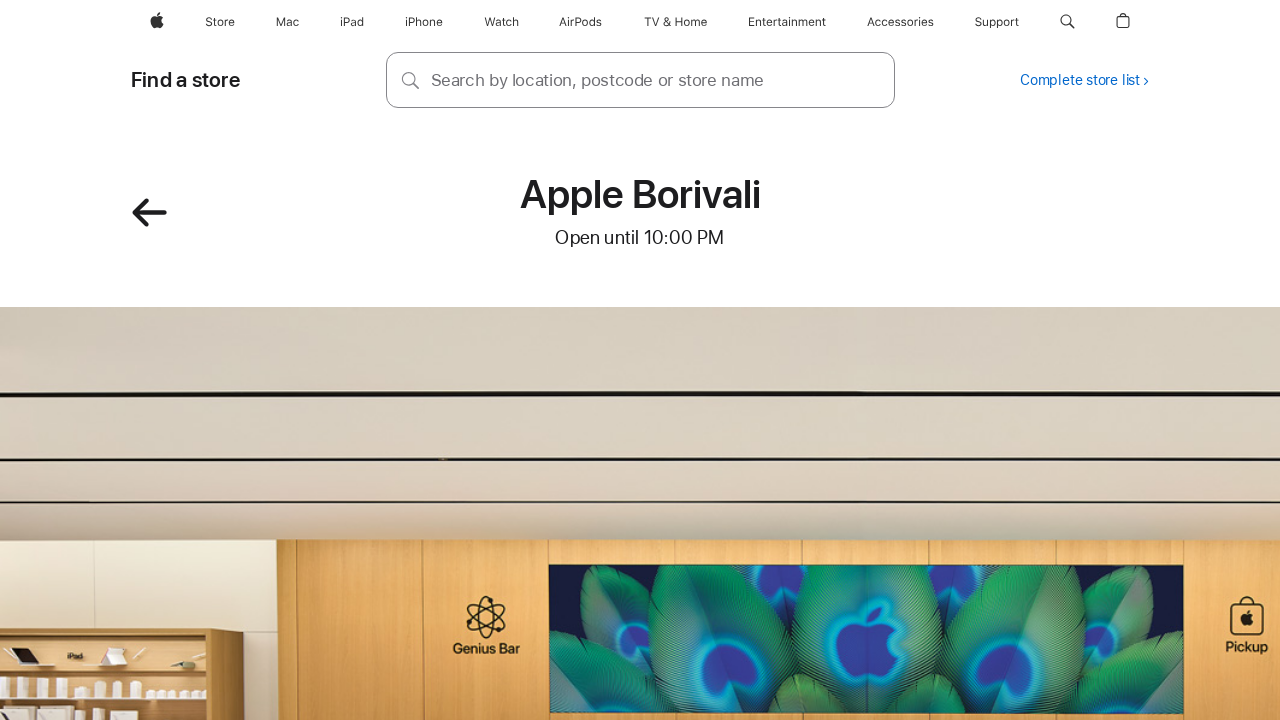